Tests form filling using keyboard tab navigation to move between fields in a registration form

Starting URL: https://naveenautomationlabs.com/opencart/index.php?route=account/register

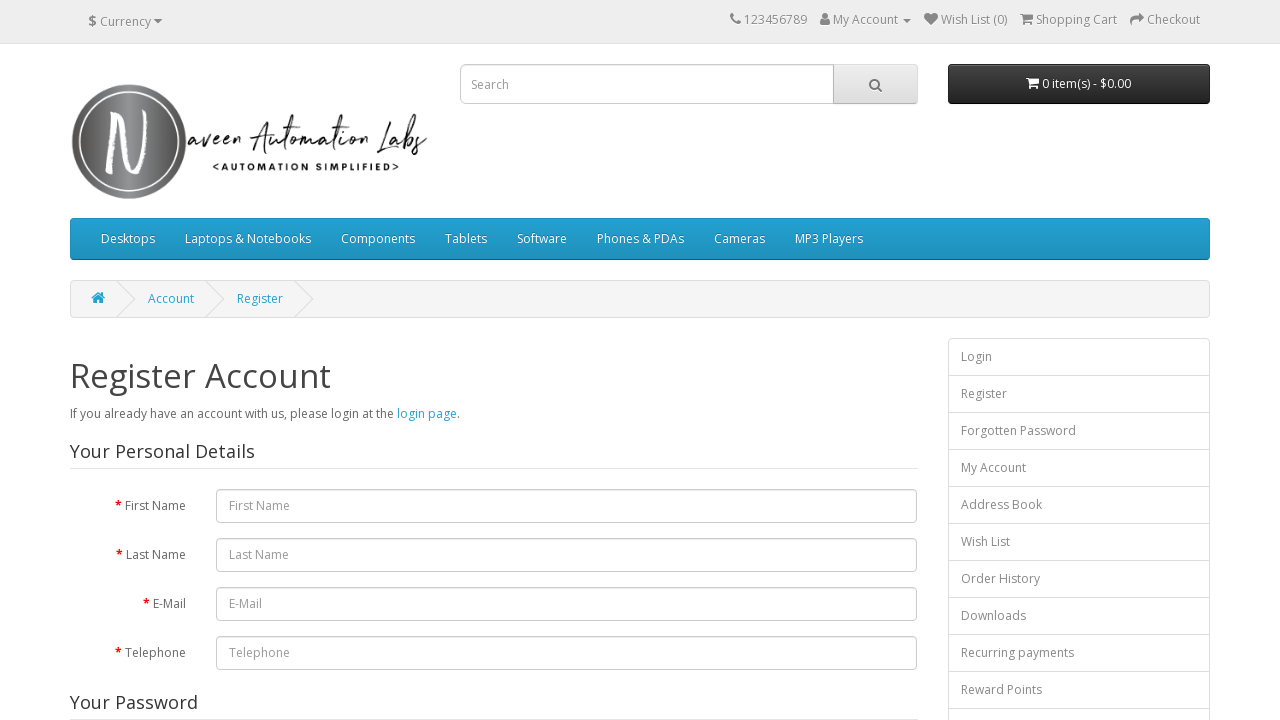

Filled first name field with 'Tanmay' on input[name='firstname']
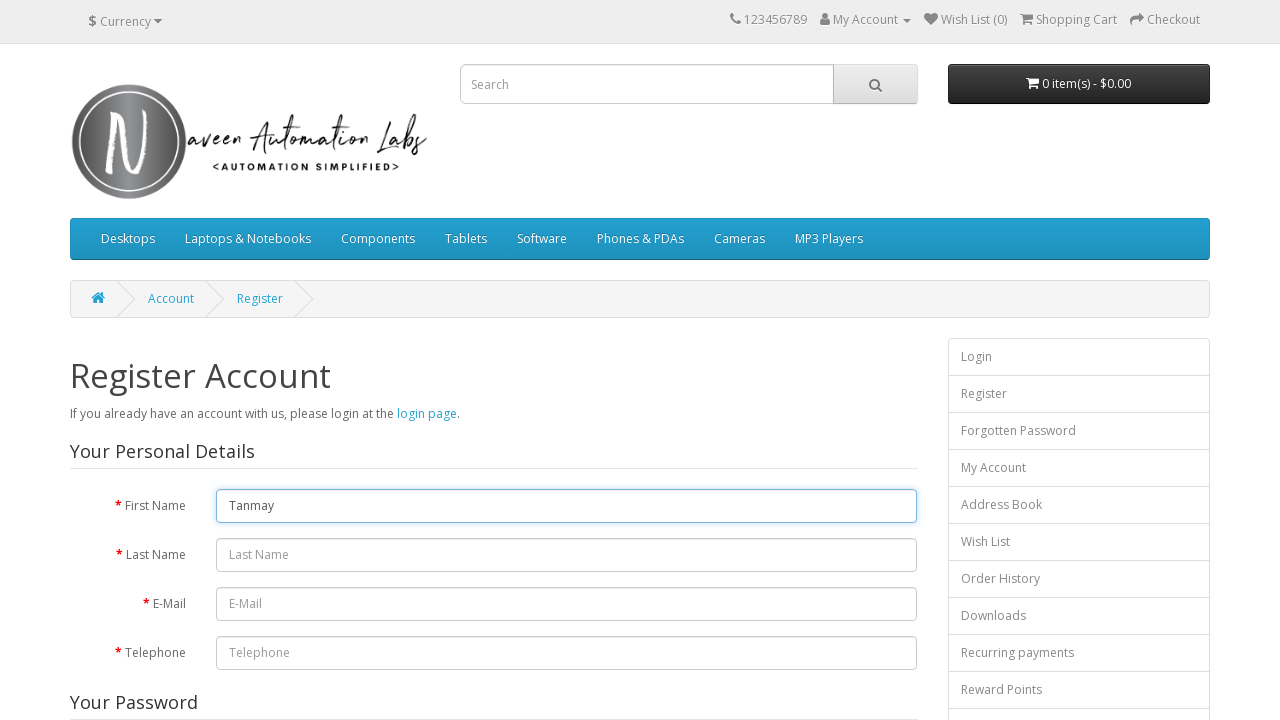

Pressed Tab to navigate to last name field
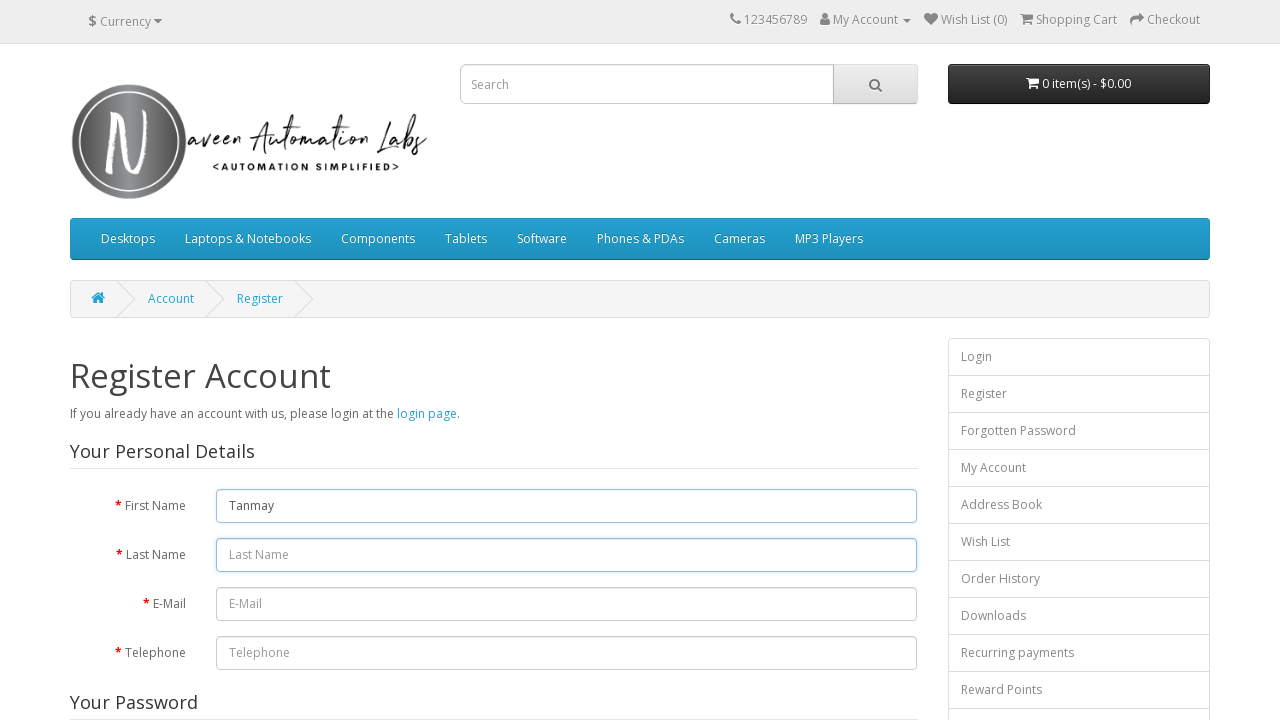

Entered 'automation' in last name field
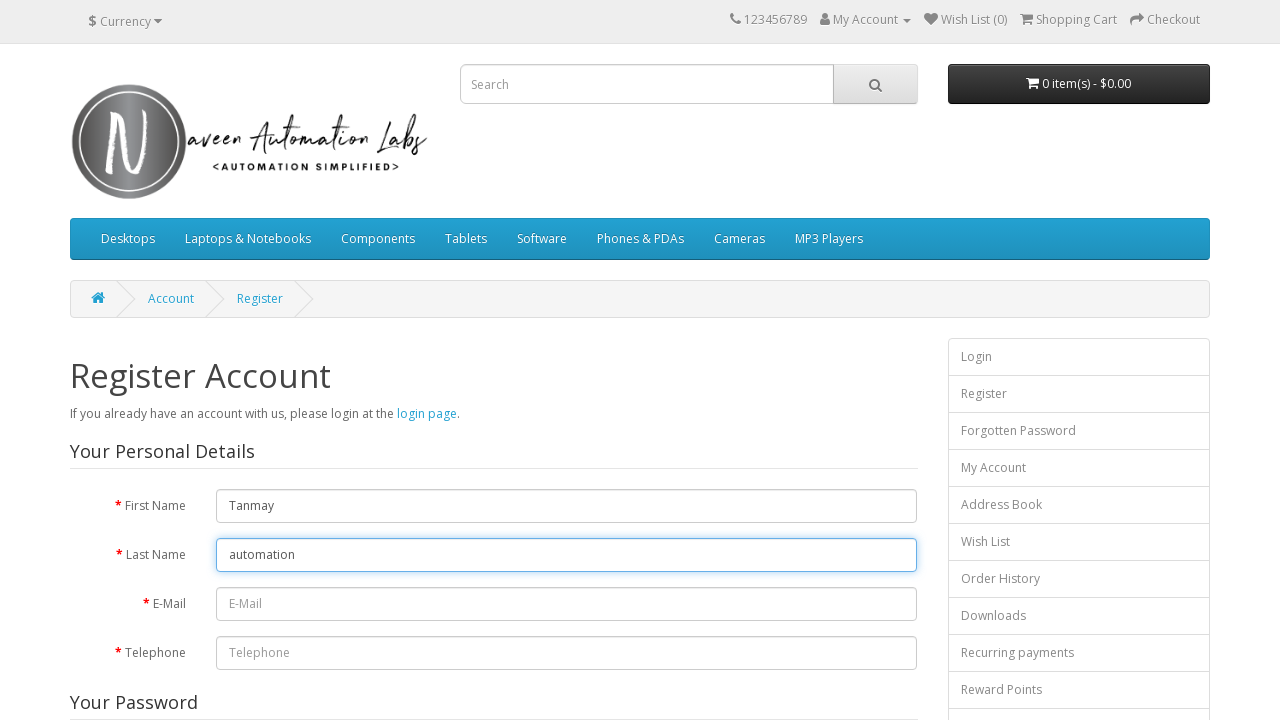

Pressed Tab to navigate to email field
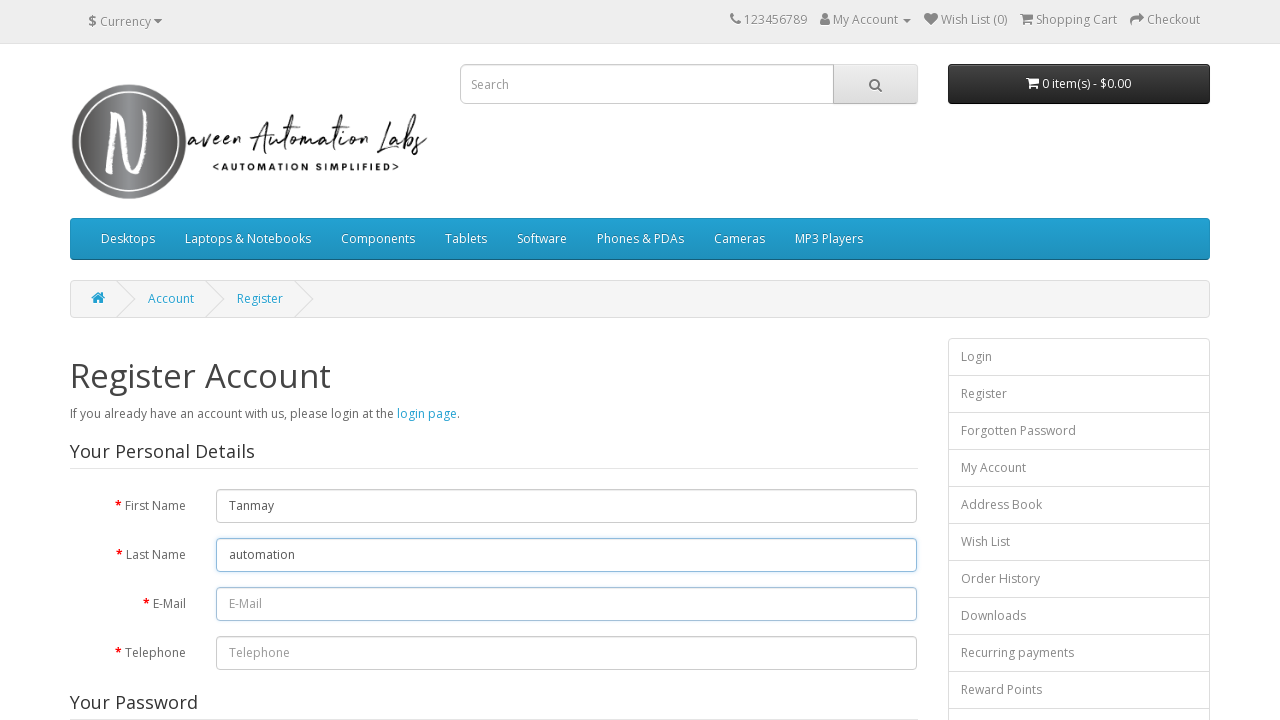

Entered 'test@gmail.com' in email field
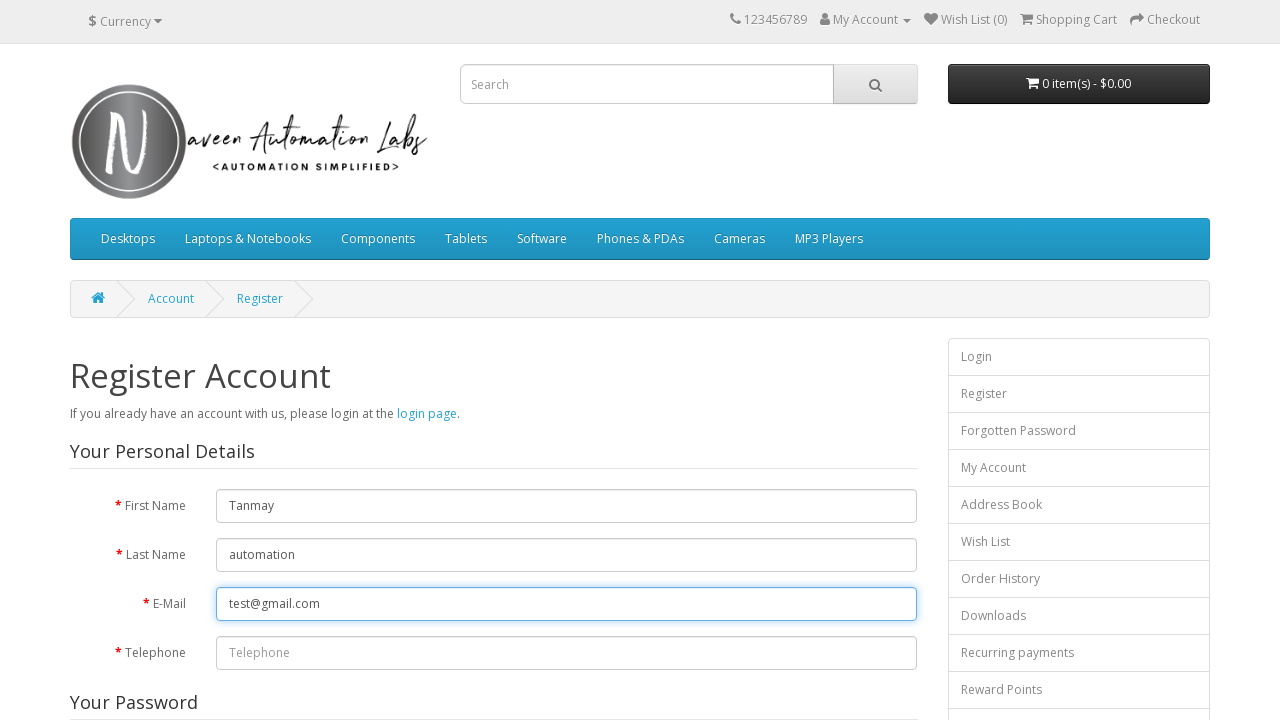

Pressed Tab to navigate to telephone field
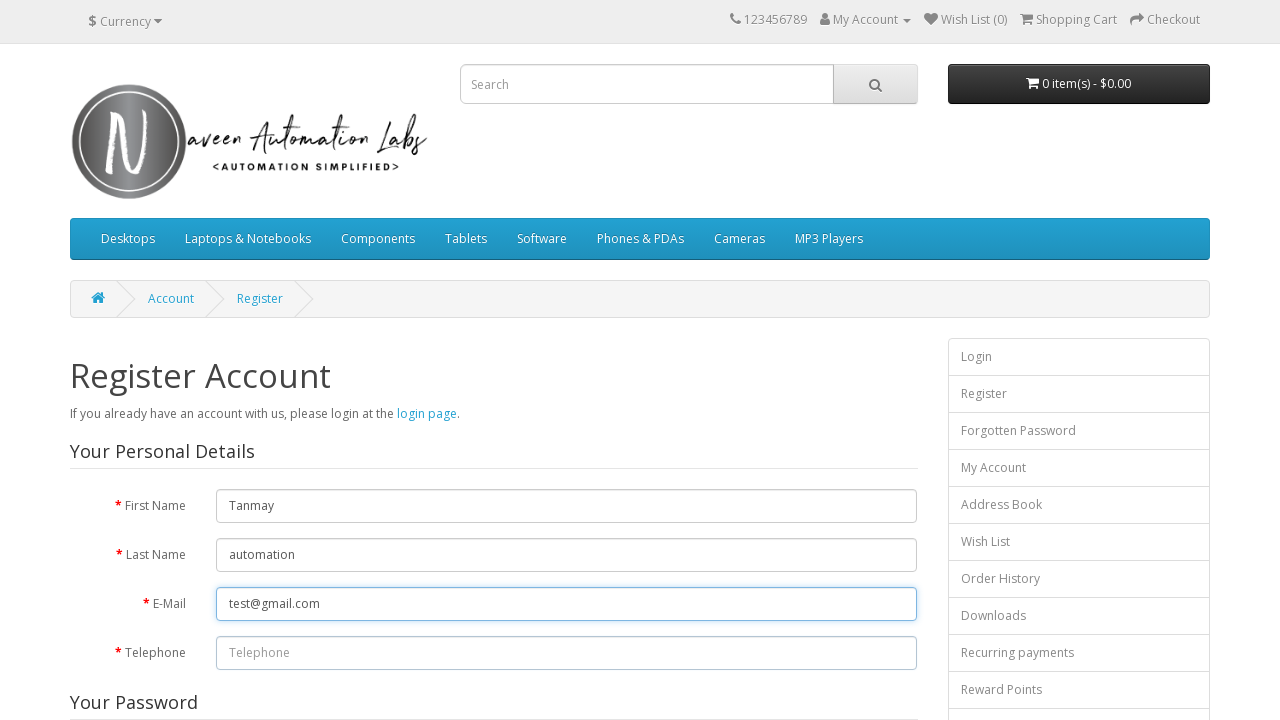

Entered '234234324324' in telephone field
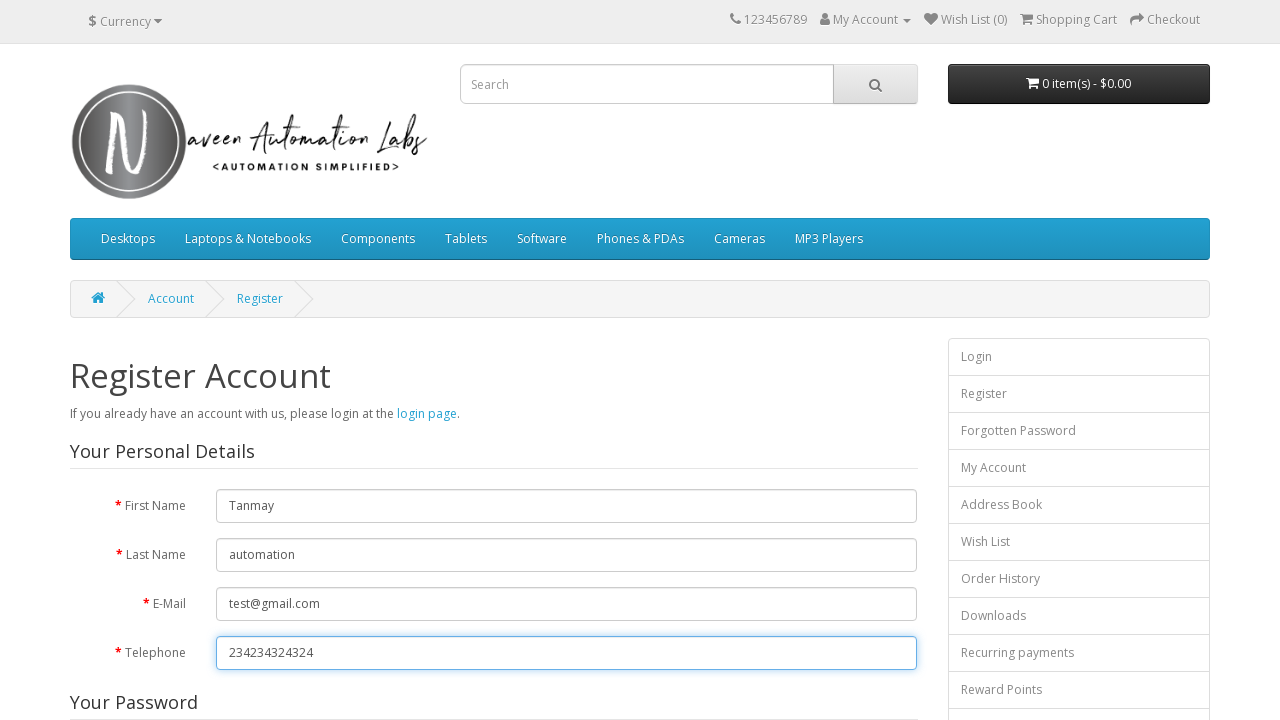

Pressed Tab to navigate to password field
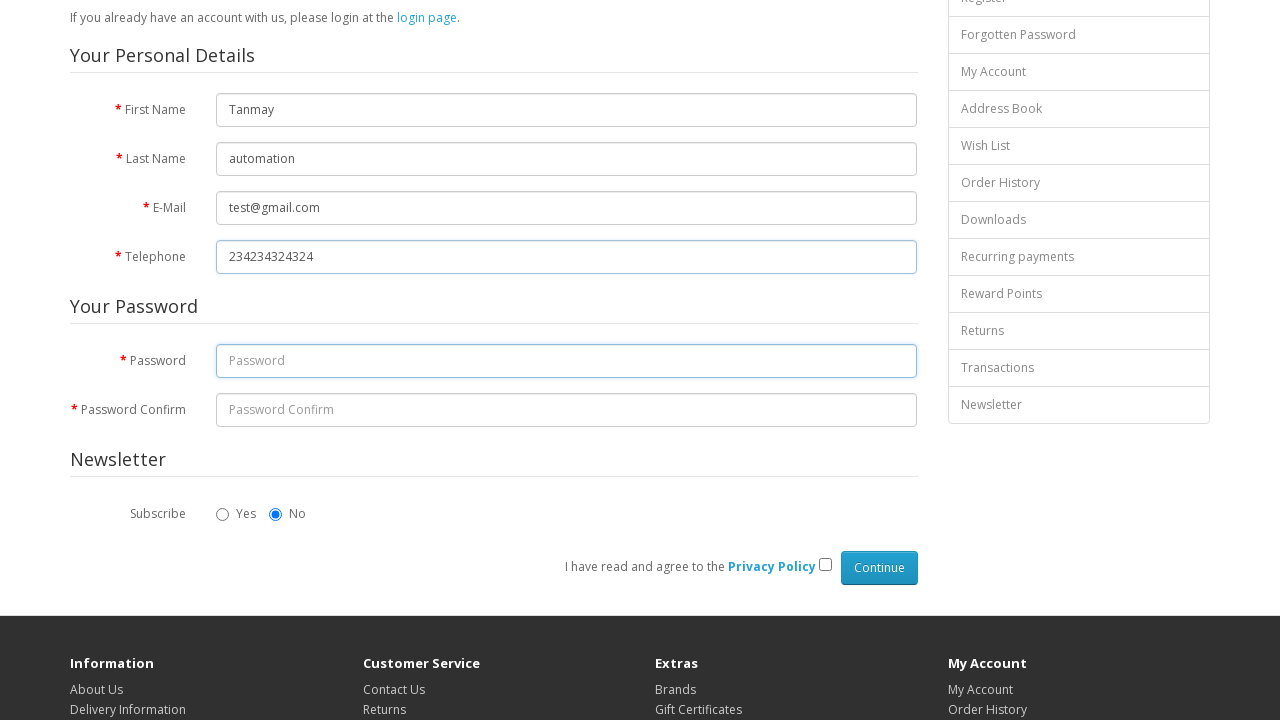

Entered '12345@Qa' in password field
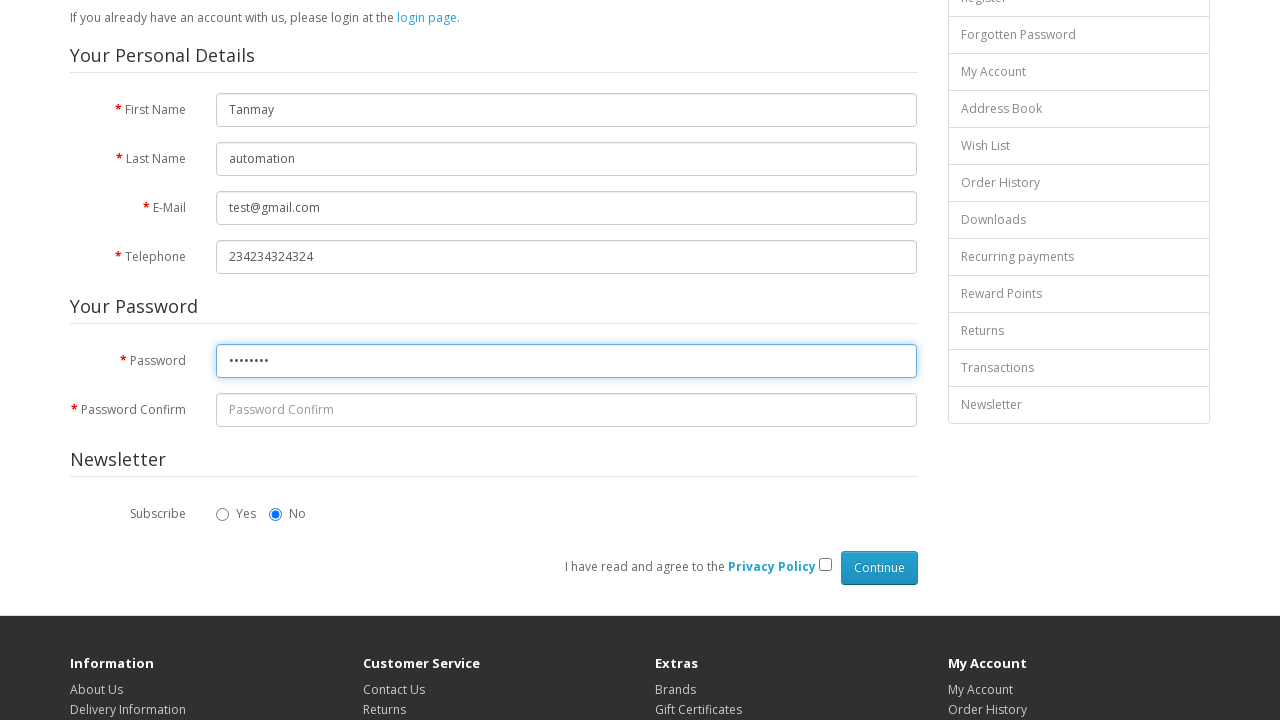

Pressed Tab to navigate to password confirm field
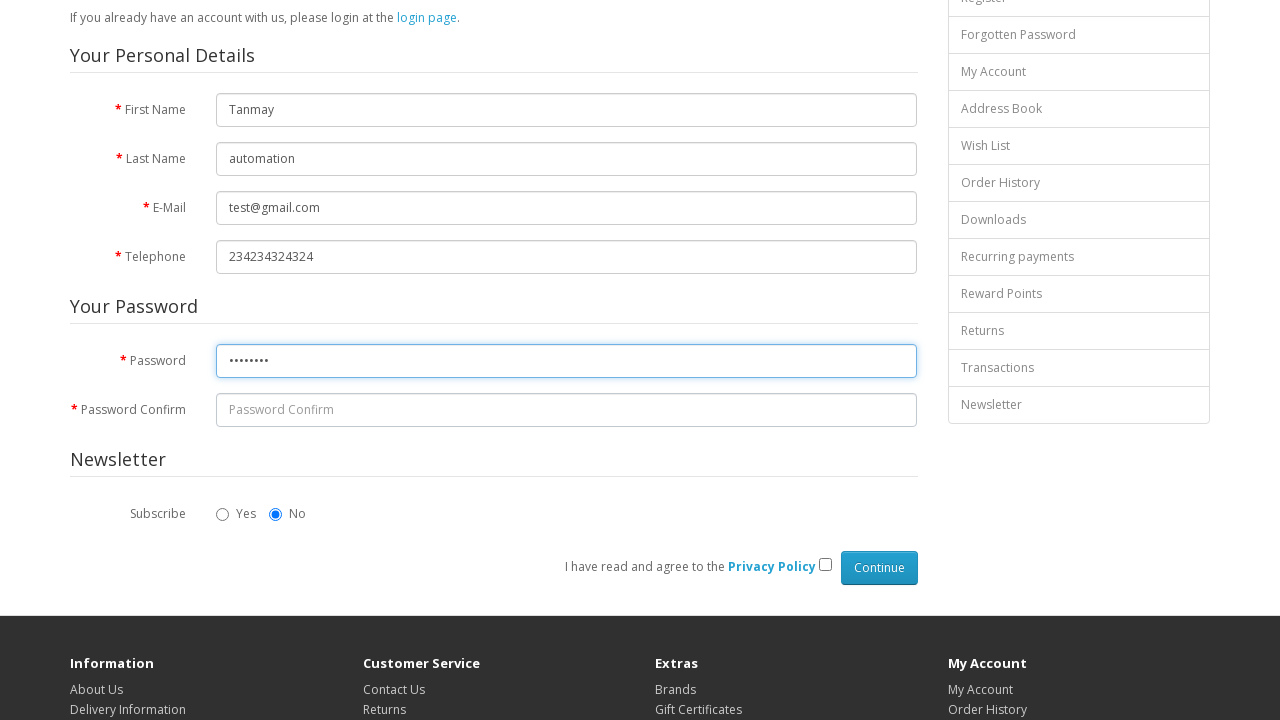

Entered '12345@Qa' in password confirm field
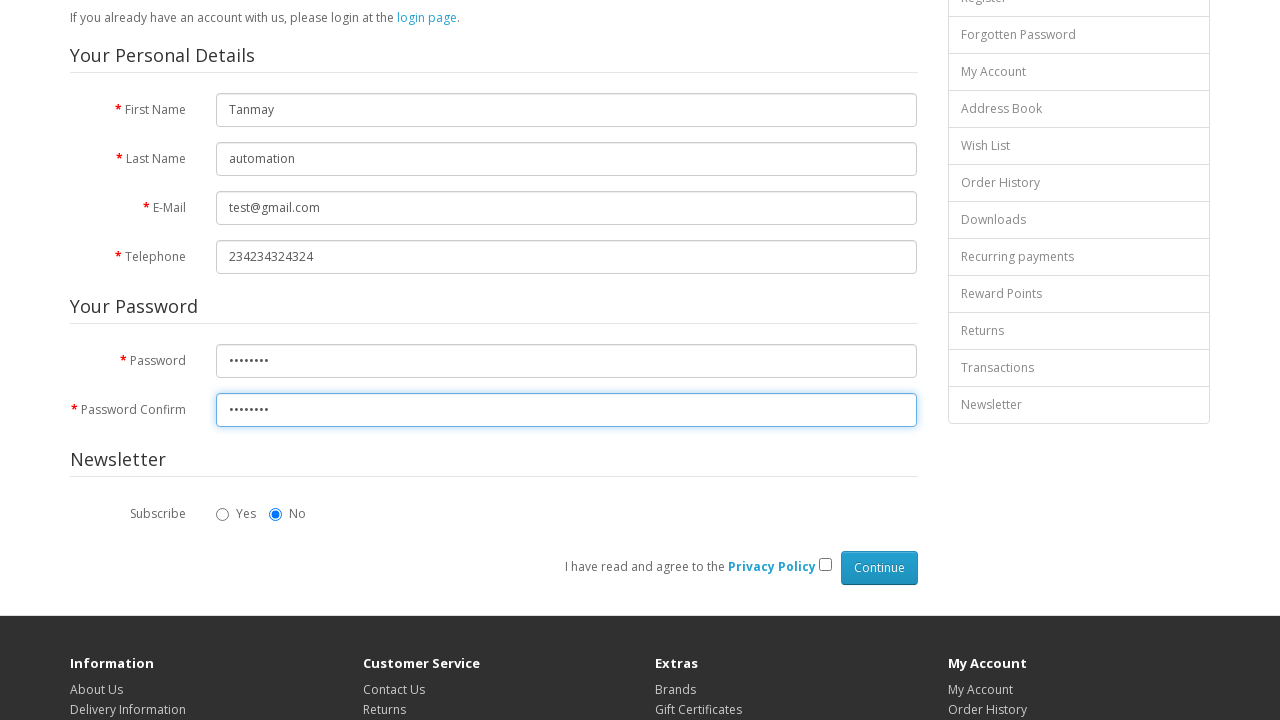

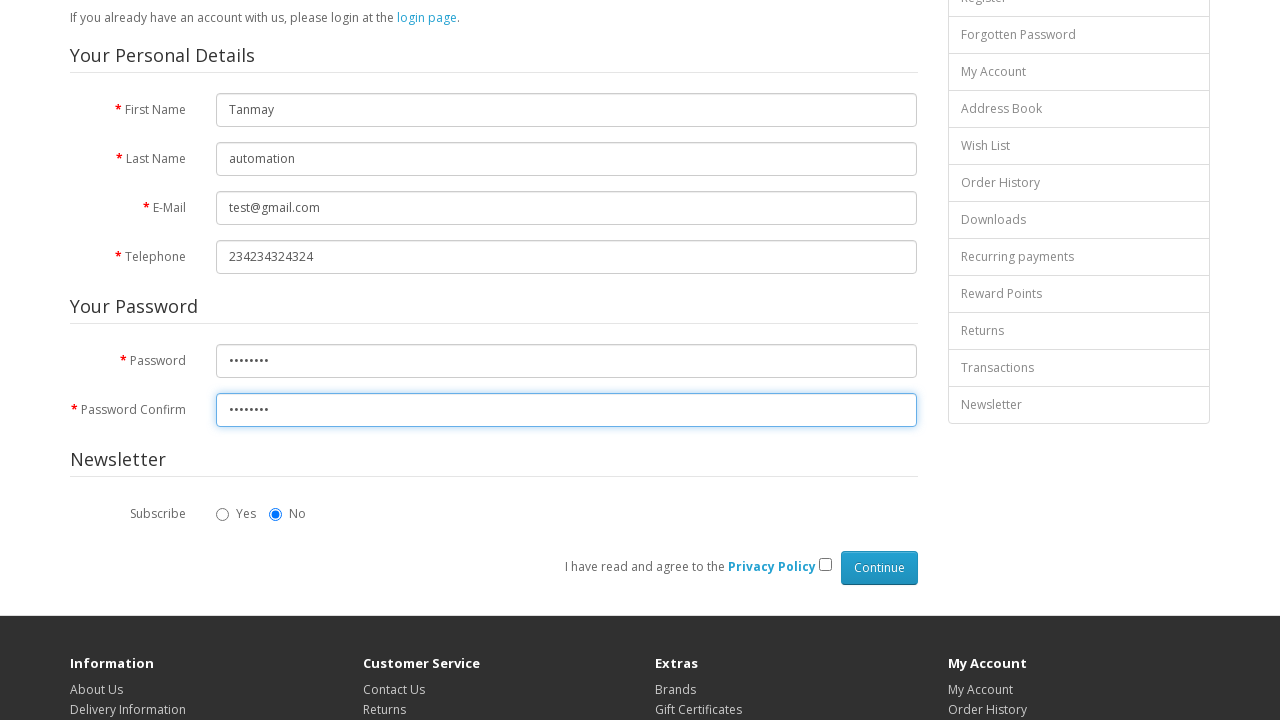